Tests navigation to Redmine features page by clicking the features link

Starting URL: https://www.redmine.org

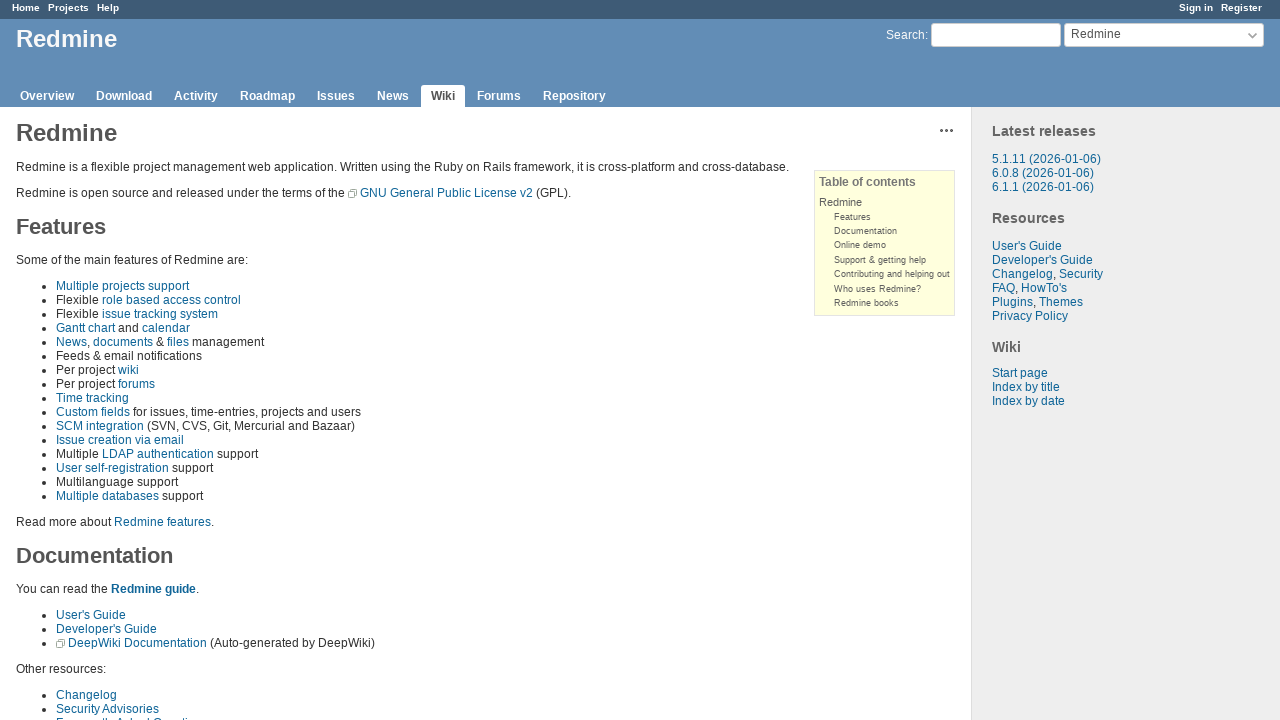

Clicked on Redmine features link to navigate to features page at (162, 522) on xpath=//a[normalize-space()='Redmine features']
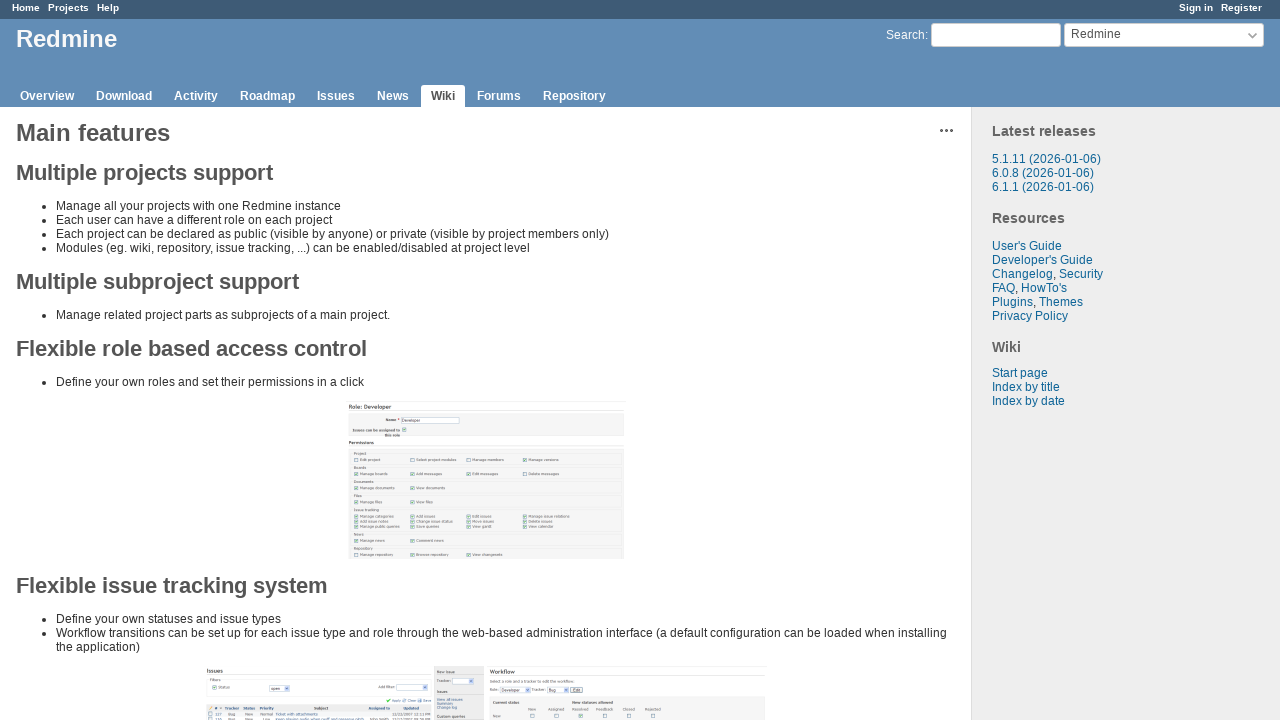

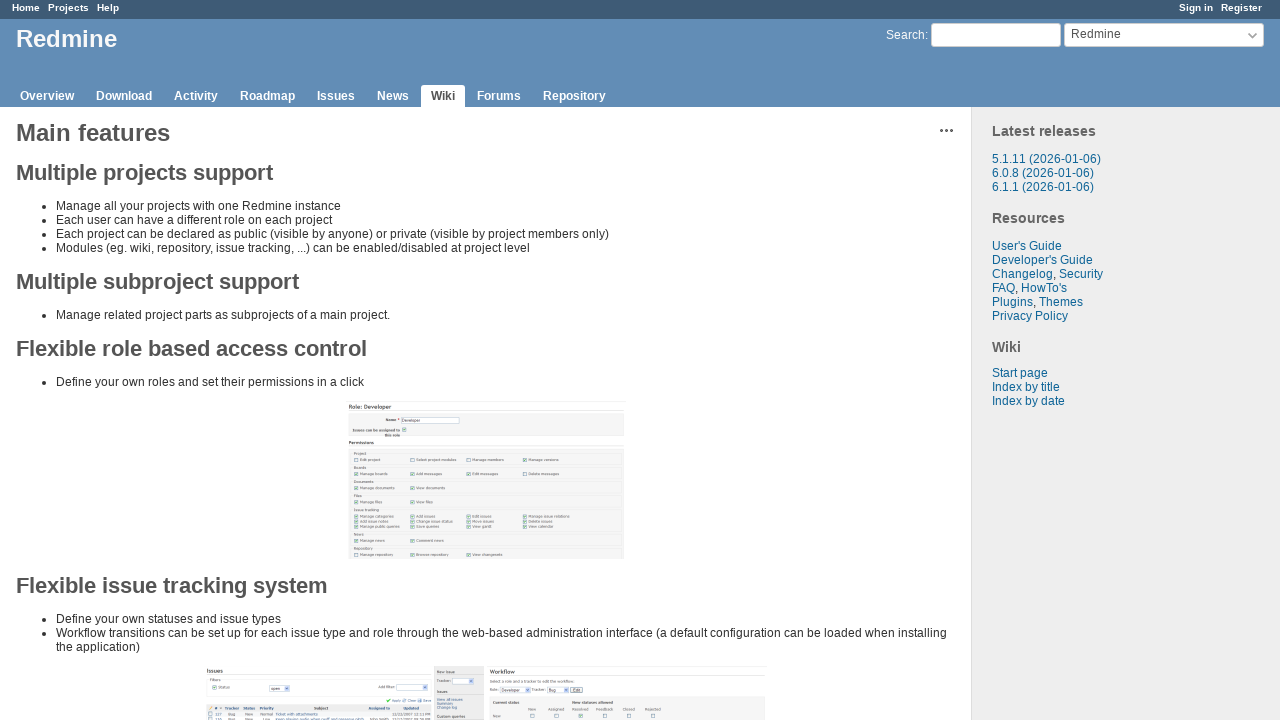